Tests the search box UI by opening it and verifying the header, empty body state, footer logo and footer commands are displayed correctly

Starting URL: http://webdriver.io

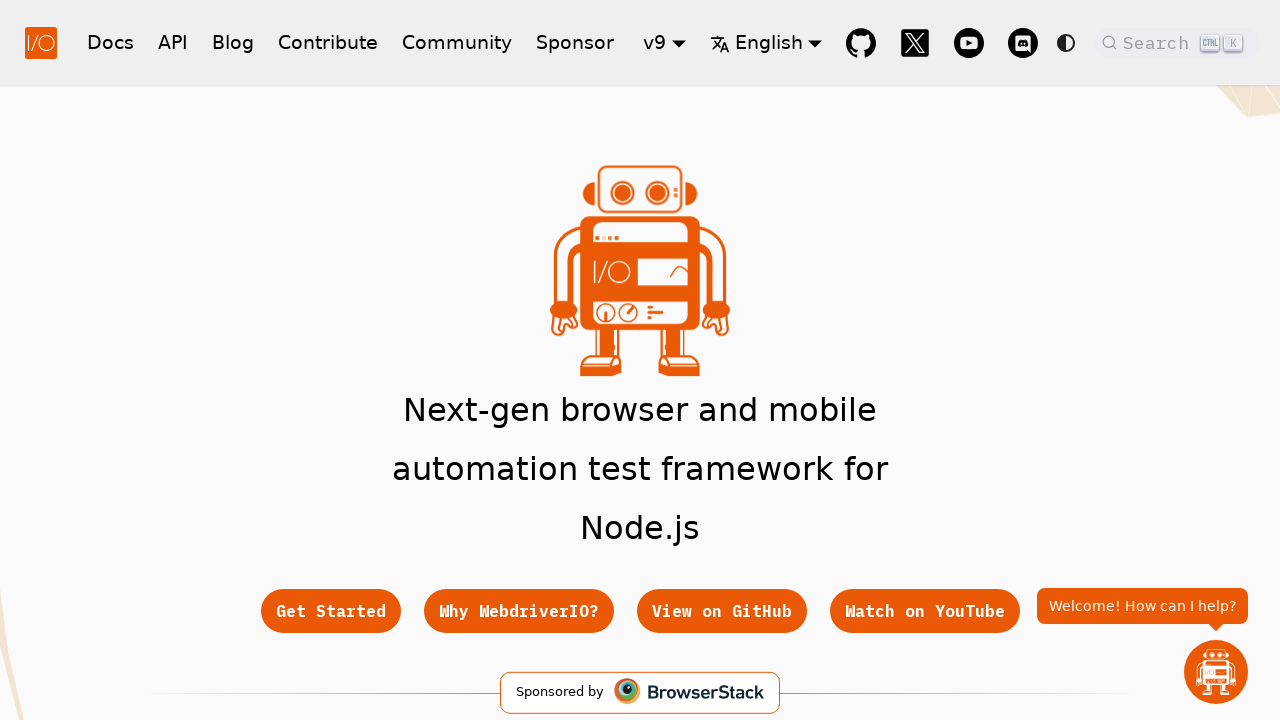

Navigated to http://webdriver.io
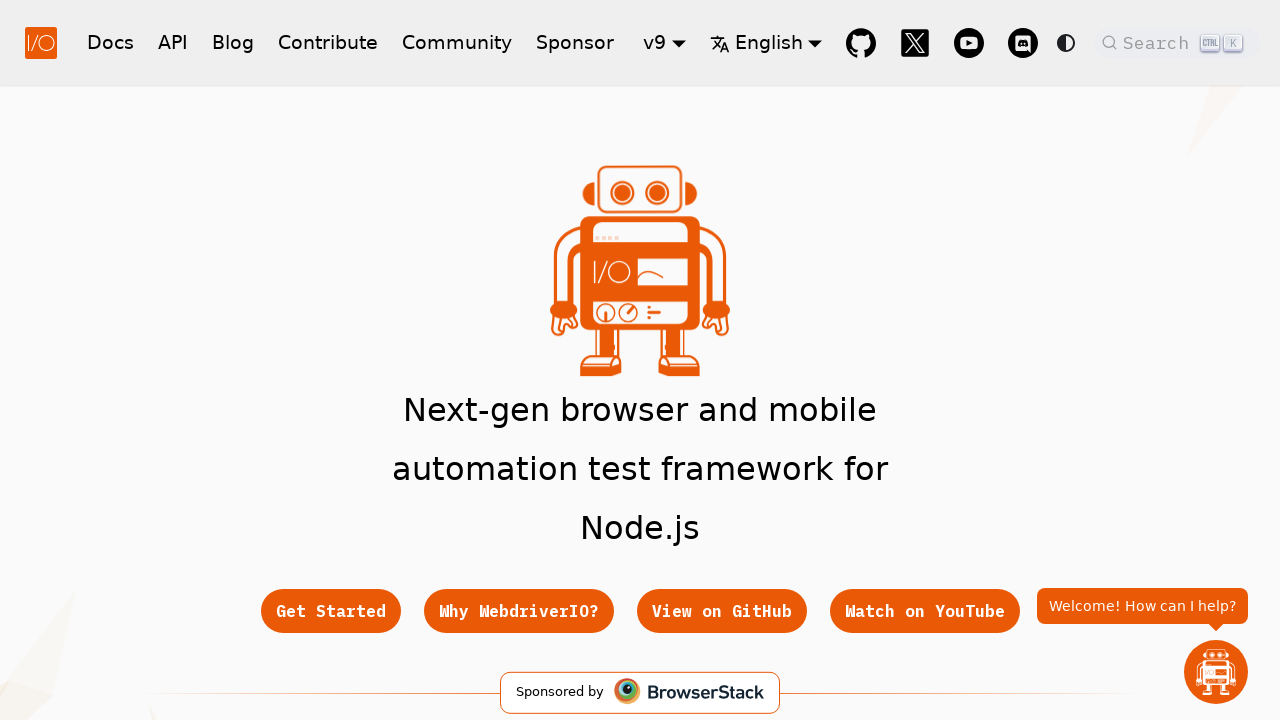

Clicked search button to open search modal at (1177, 42) on button.DocSearch
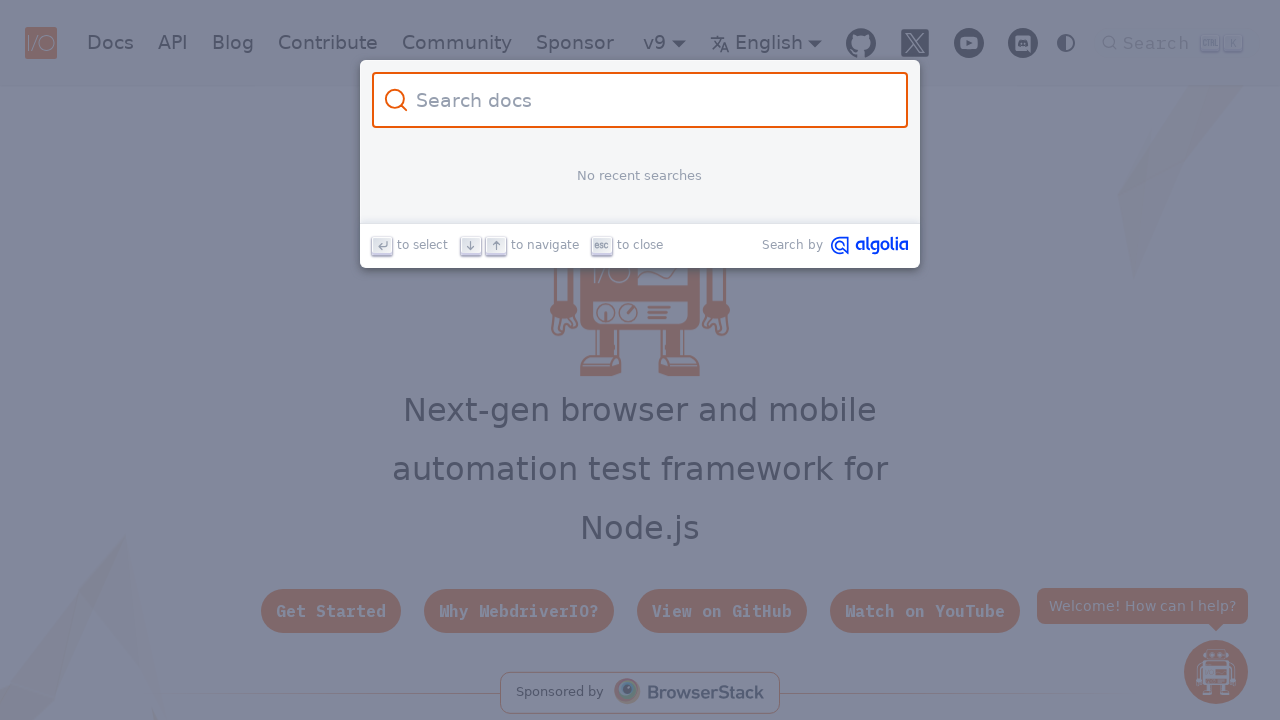

Search modal header is now visible
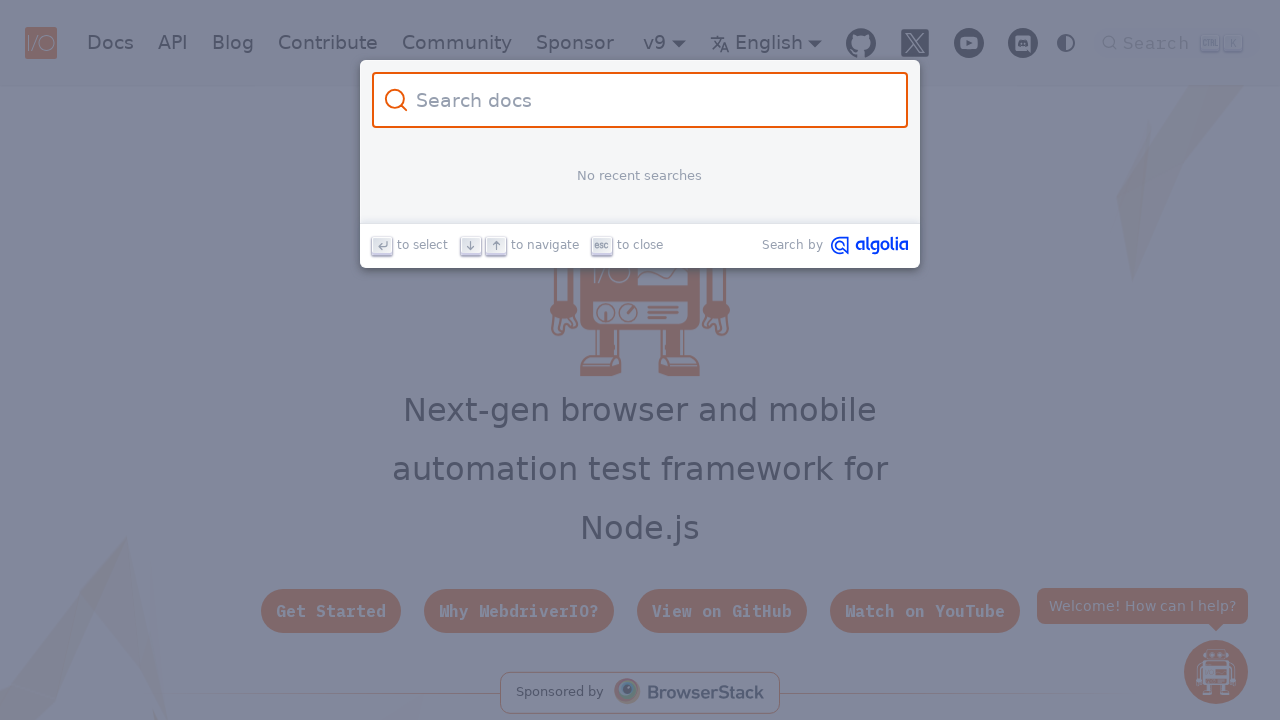

Search input field is visible in empty state
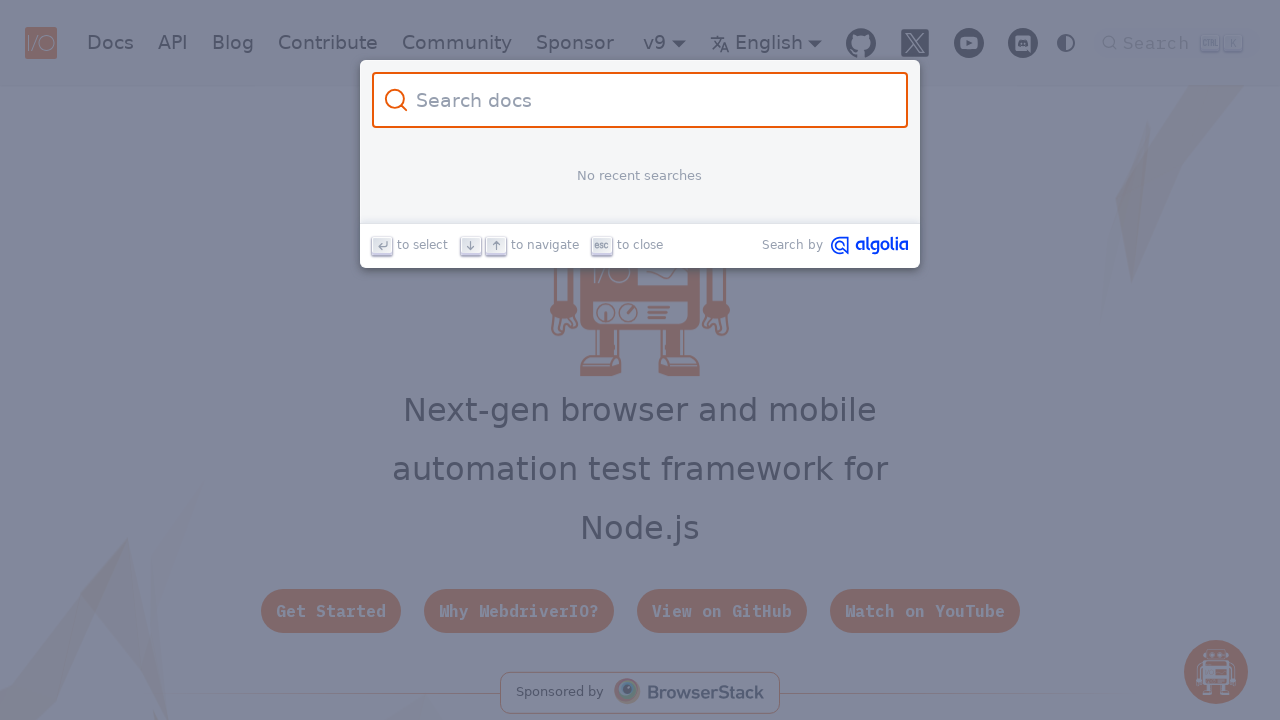

Footer logo is displayed
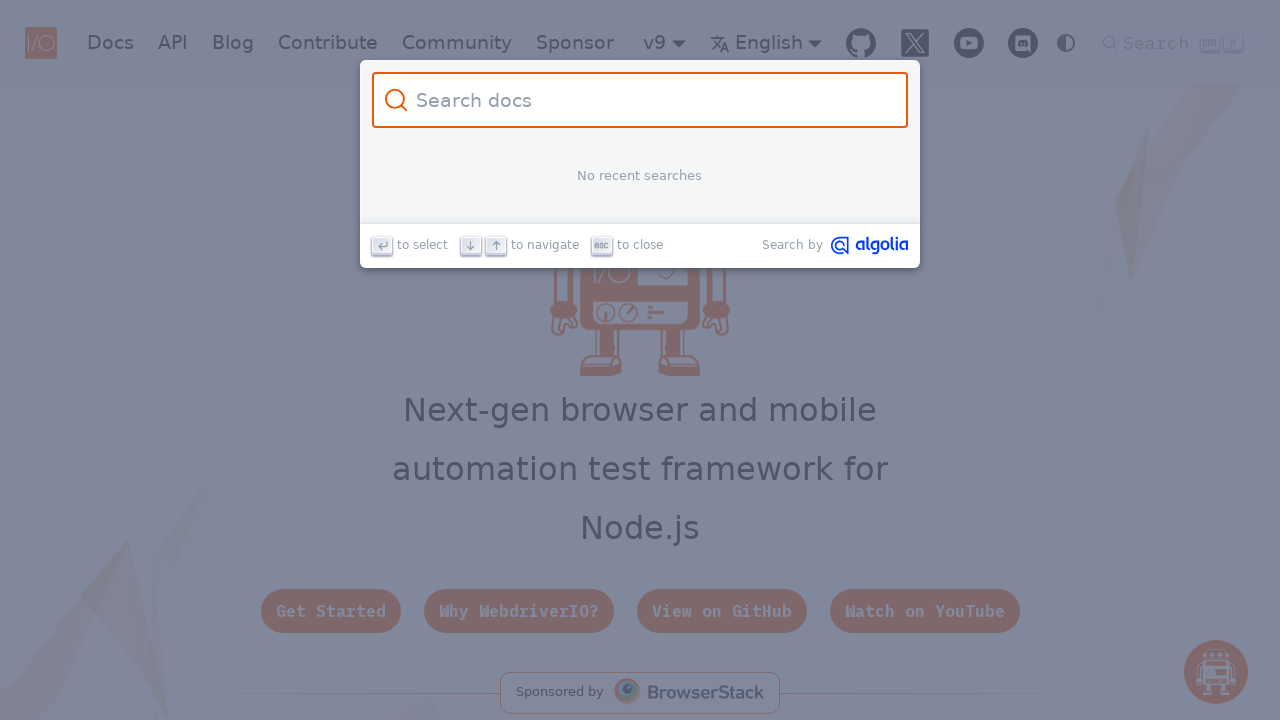

Footer commands section is visible
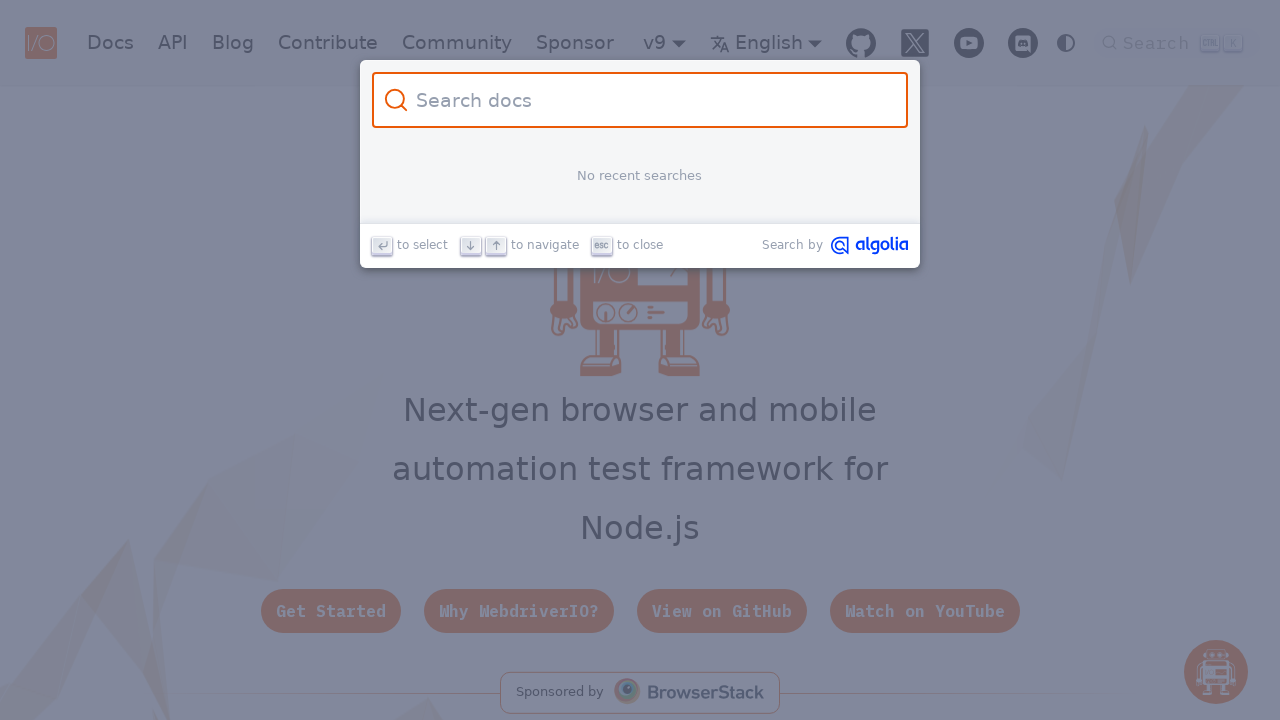

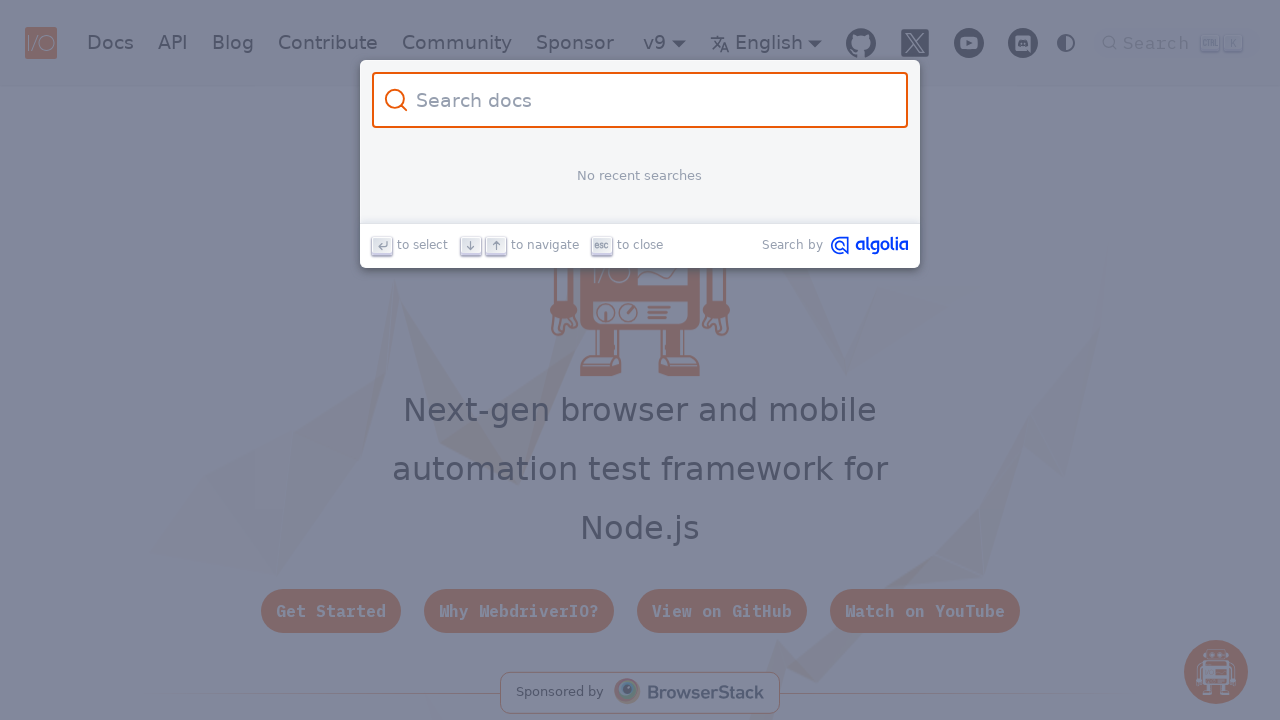